Navigates to NVIDIA GPU shop page and PC Componentes product page to verify stock availability elements are displayed on each page.

Starting URL: https://www.nvidia.com/es-es/shop/geforce/gpu/?page=1&limit=9&locale=es-es&category=GPU&gpu=RTX%203080

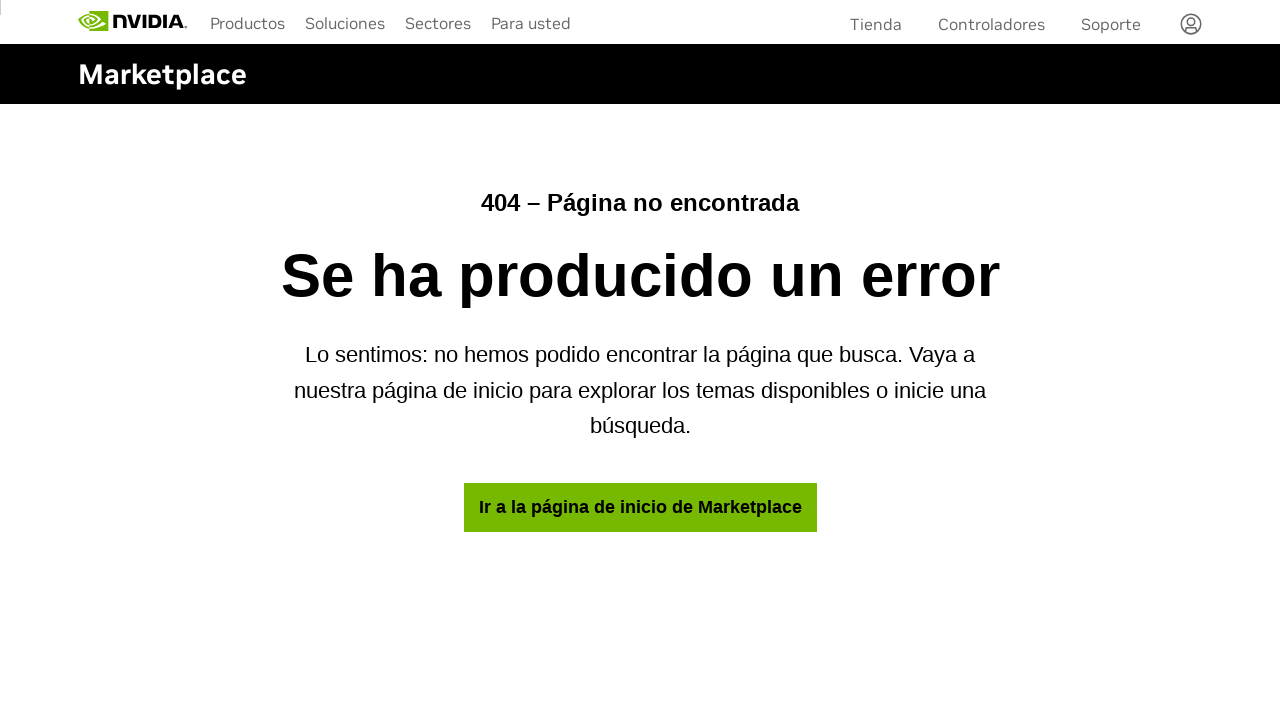

Waited for NVIDIA GPU shop page to load (networkidle)
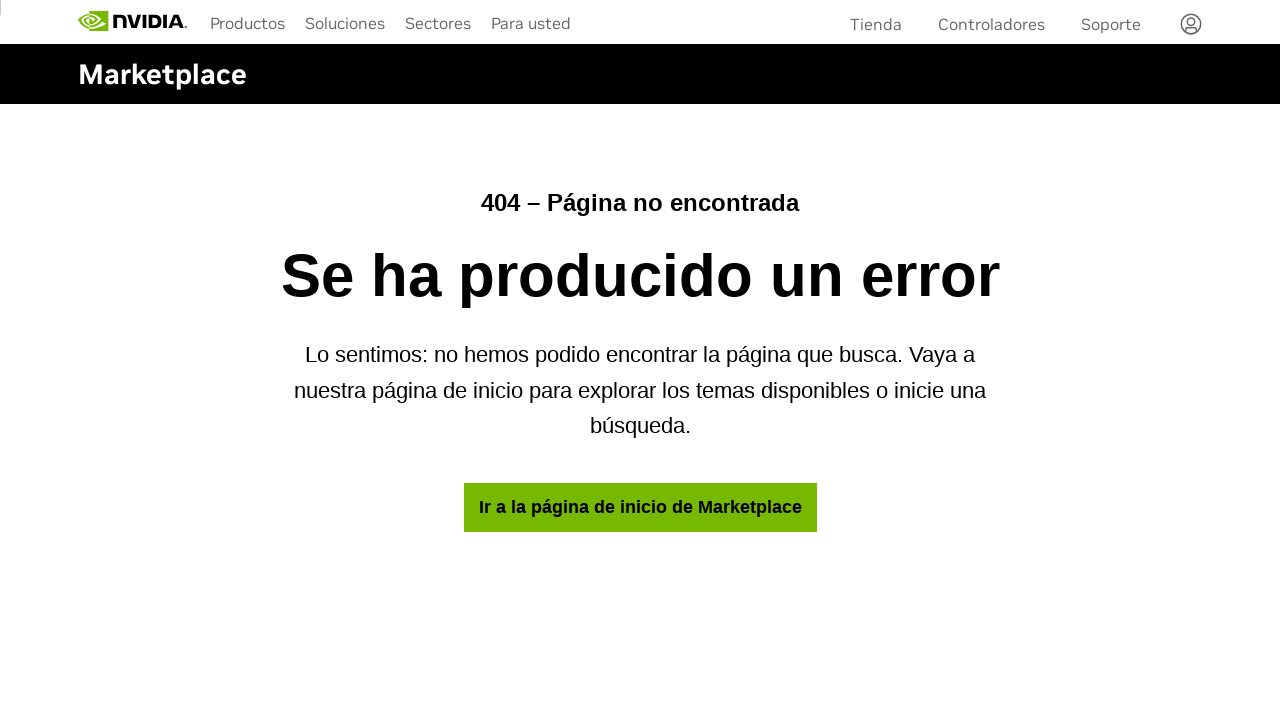

Located all 'AGOTADO' (out of stock) elements on NVIDIA page
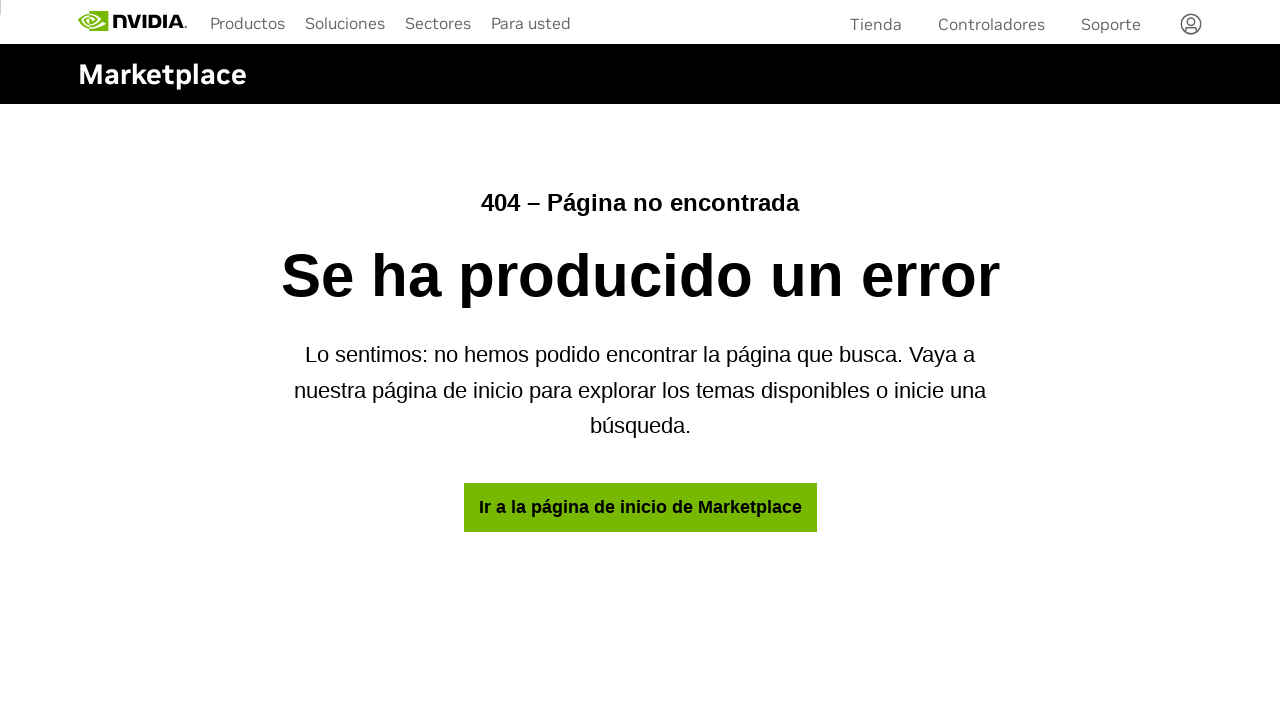

Navigated to PC Componentes ASUS TUF RTX 3080 product page
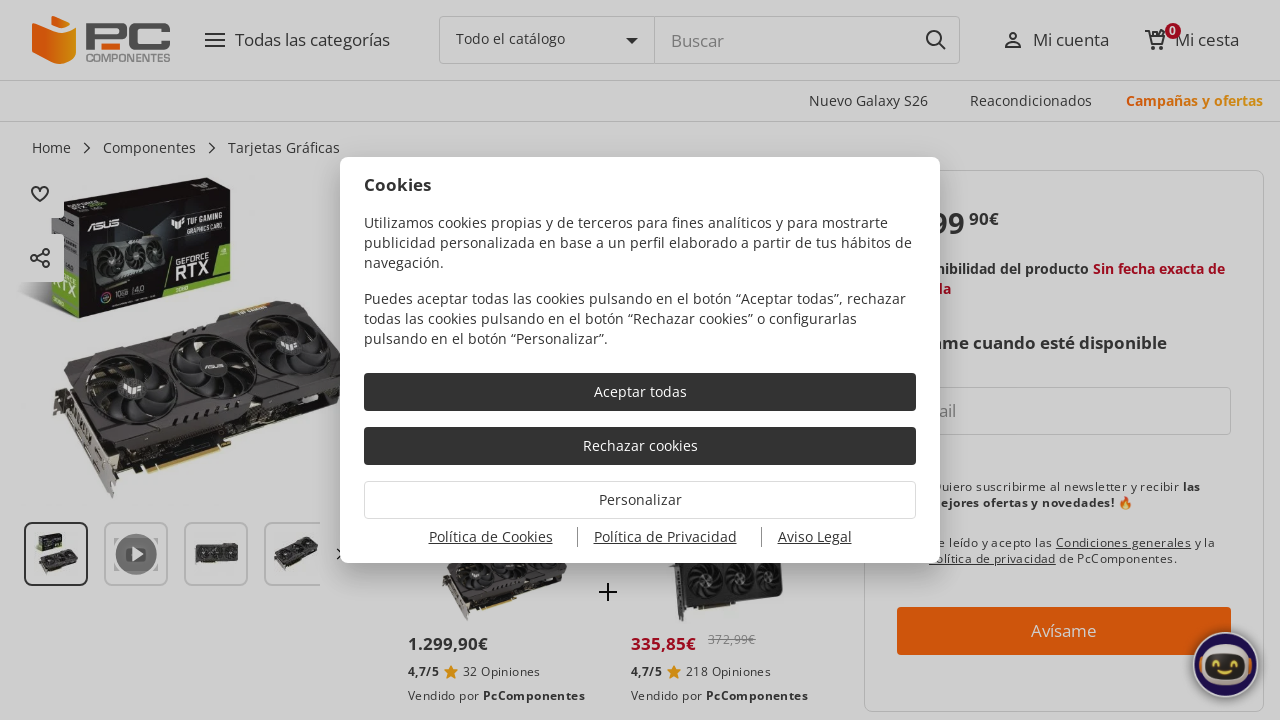

Waited for PC Componentes product page to load (networkidle)
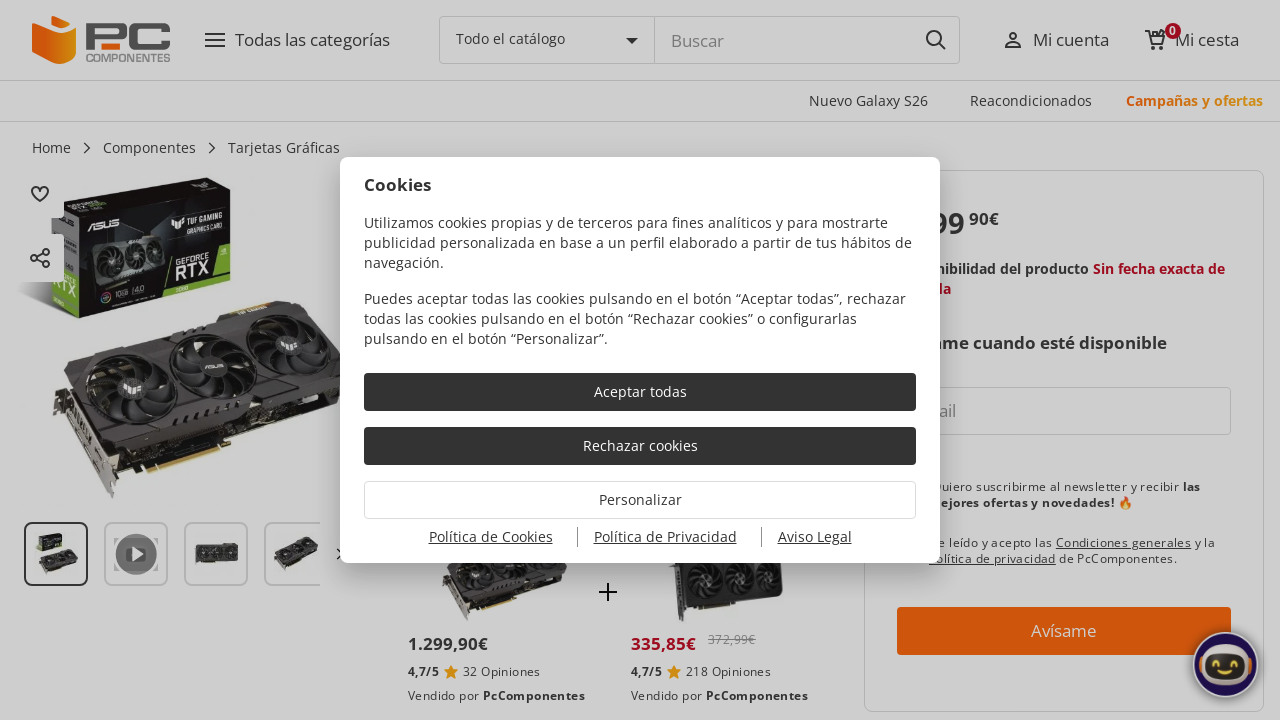

Located notify-me element(s) on PC Componentes product page
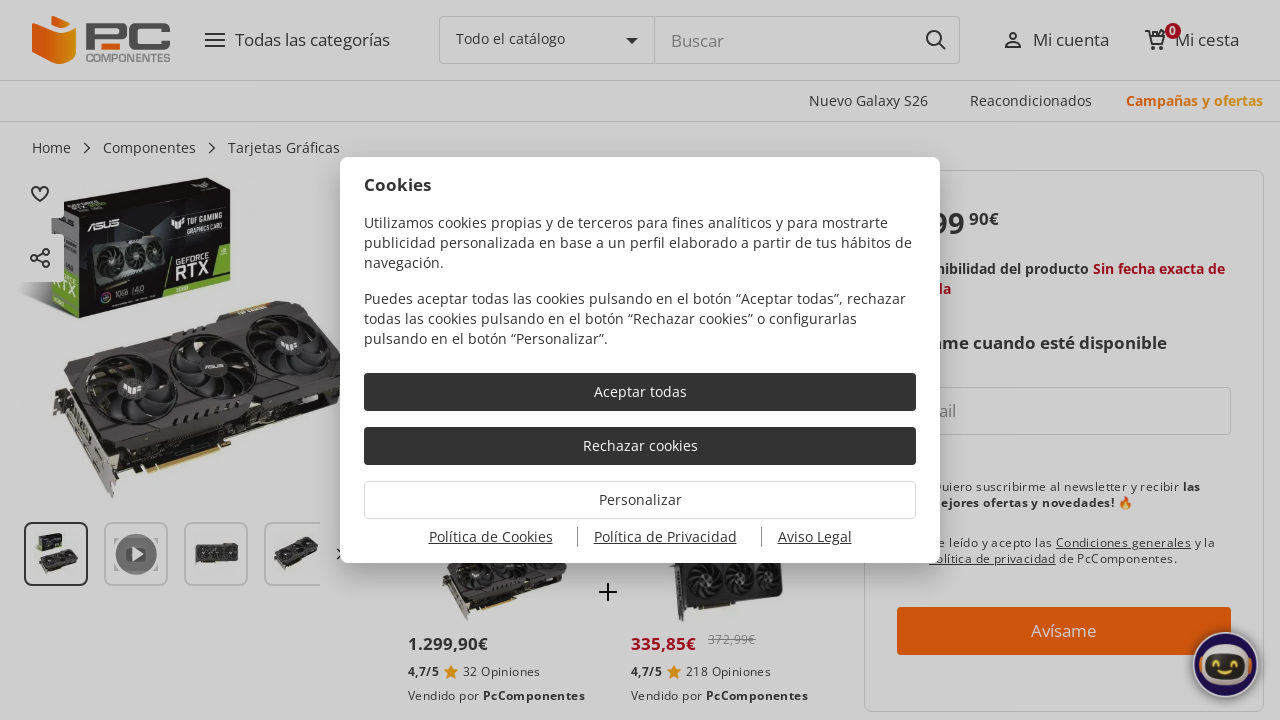

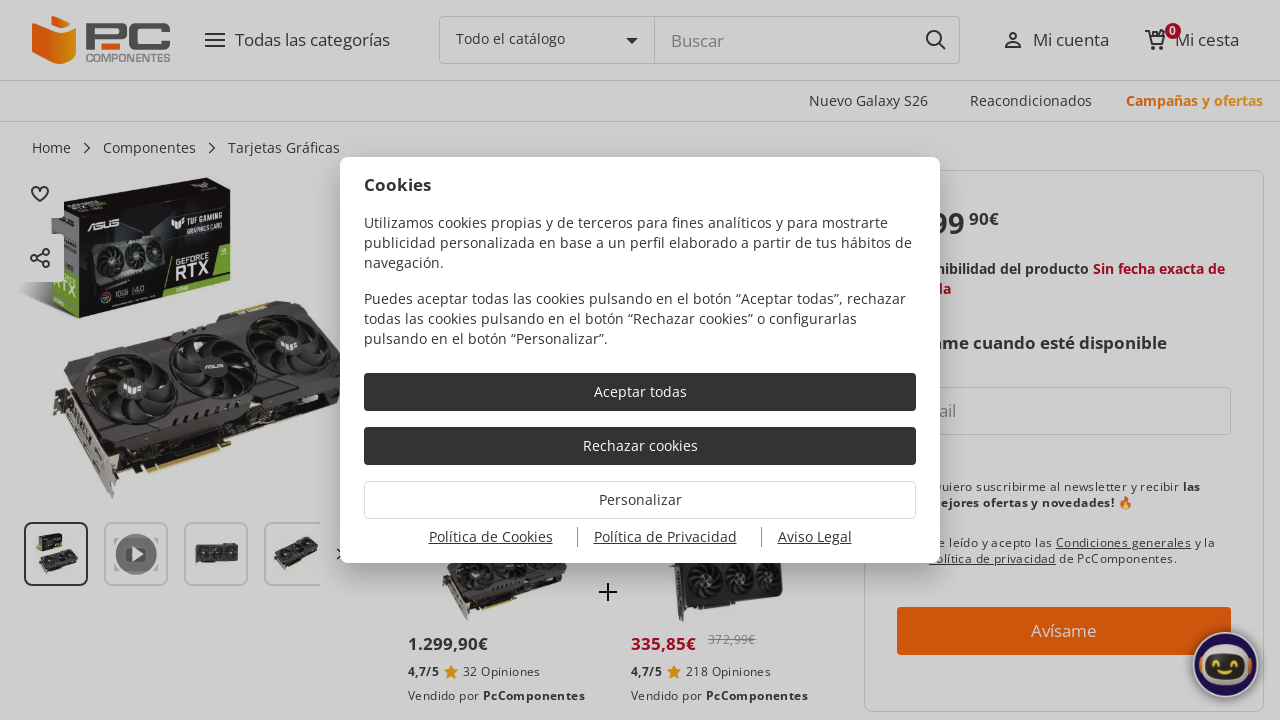